Navigates through the Japan Meteorological Agency's weather data portal, selecting a location (Takamatsu), a data item (daily total solar radiation), and a time period (last month), then displays the results.

Starting URL: https://www.data.jma.go.jp/gmd/risk/obsdl/

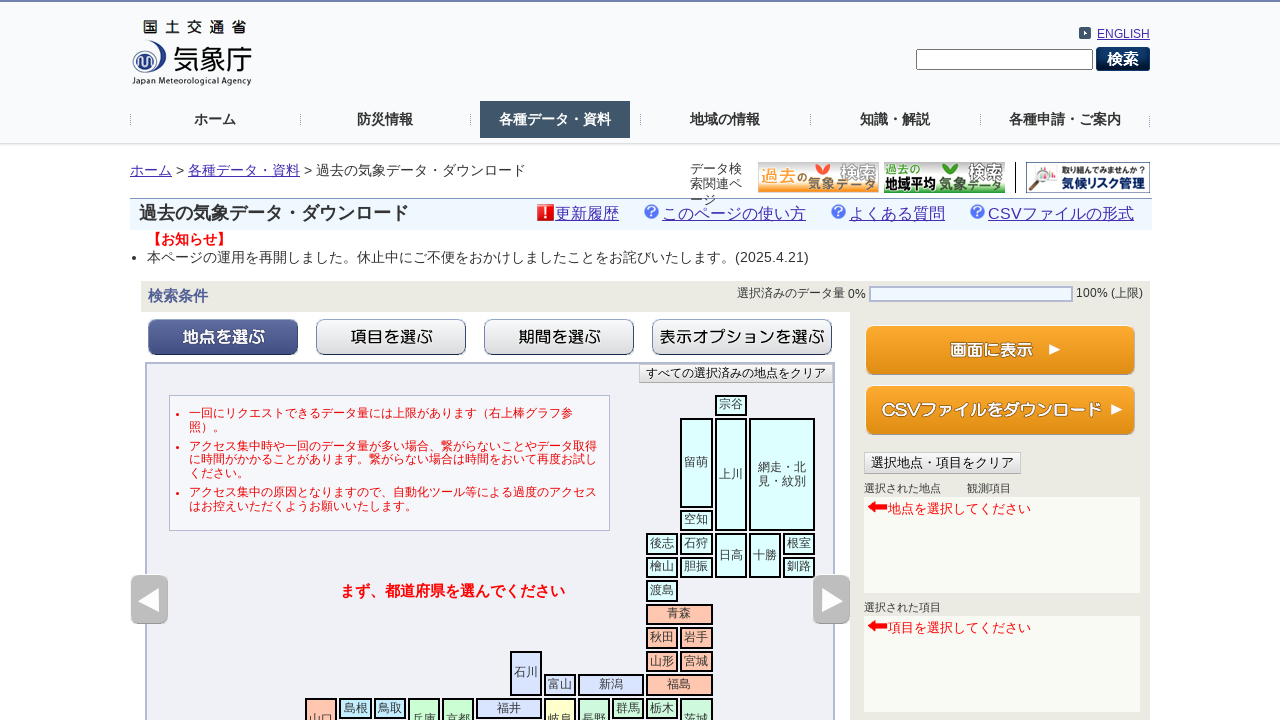

Waited for page to load (networkidle state)
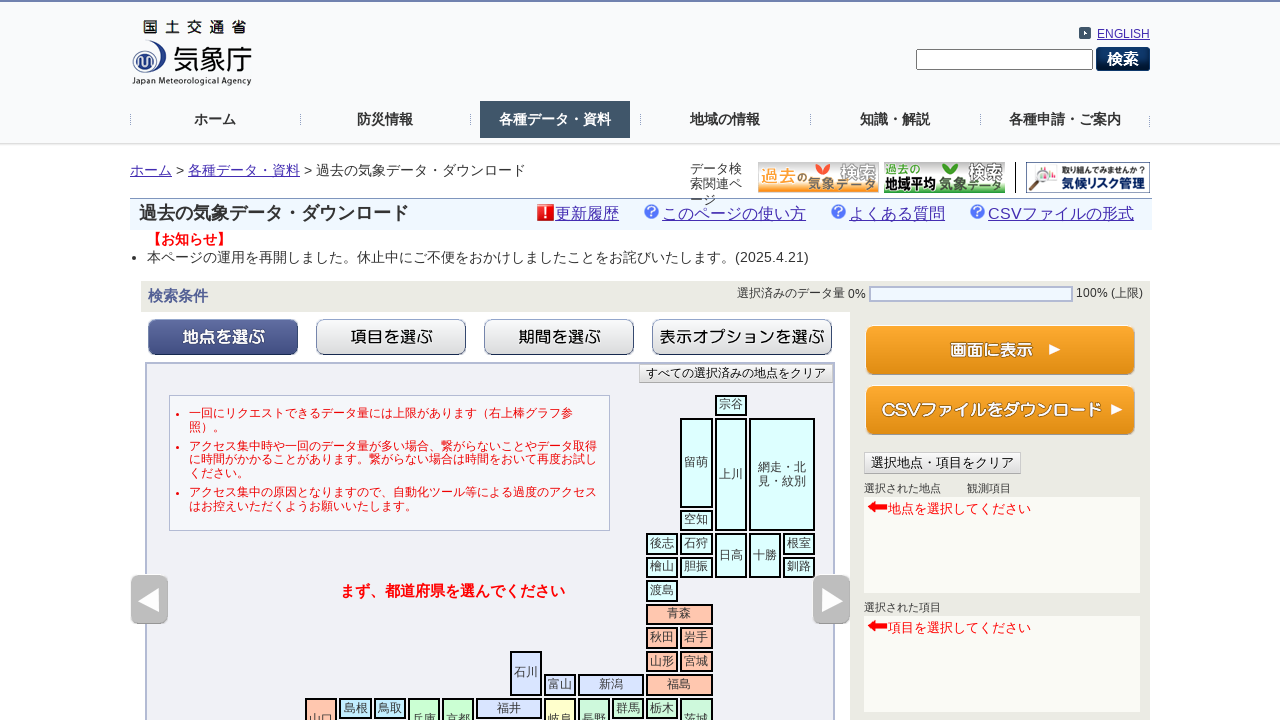

Clicked on prefecture/region selector on the map at (390, 361) on xpath=/html/body/div[1]/div[2]/div[1]/div[2]/div[1]/div/div[2]/div[1]/div[2]/div
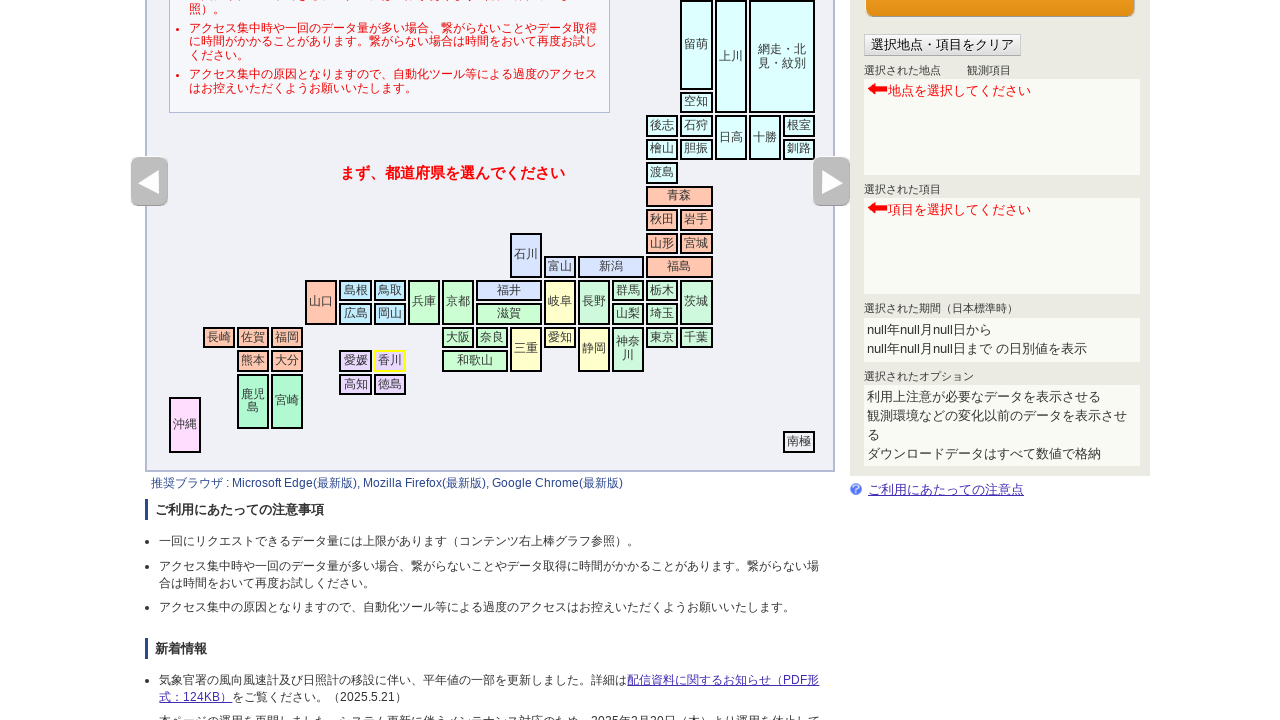

Waited for Takamatsu station selector to appear
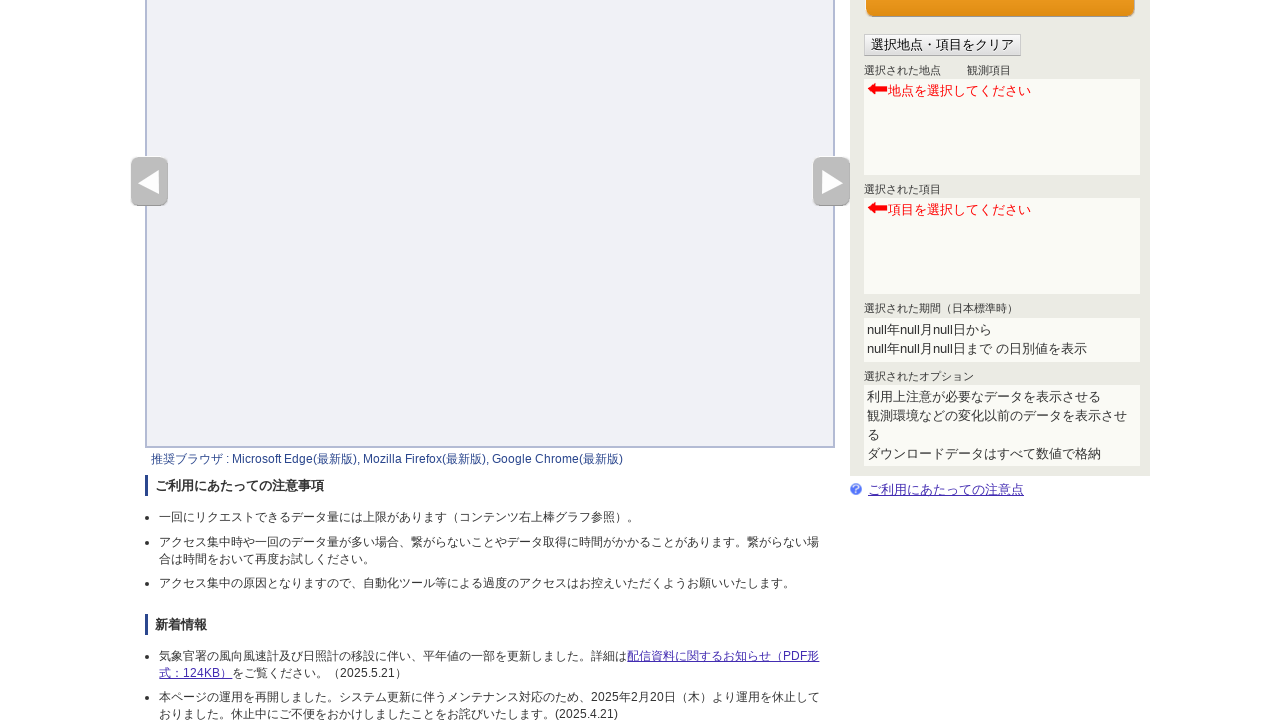

Selected Takamatsu station at (342, 123) on xpath=/html/body/div[1]/div[2]/div[1]/div[2]/div[1]/div/div[2]/div[1]/div[2]/div
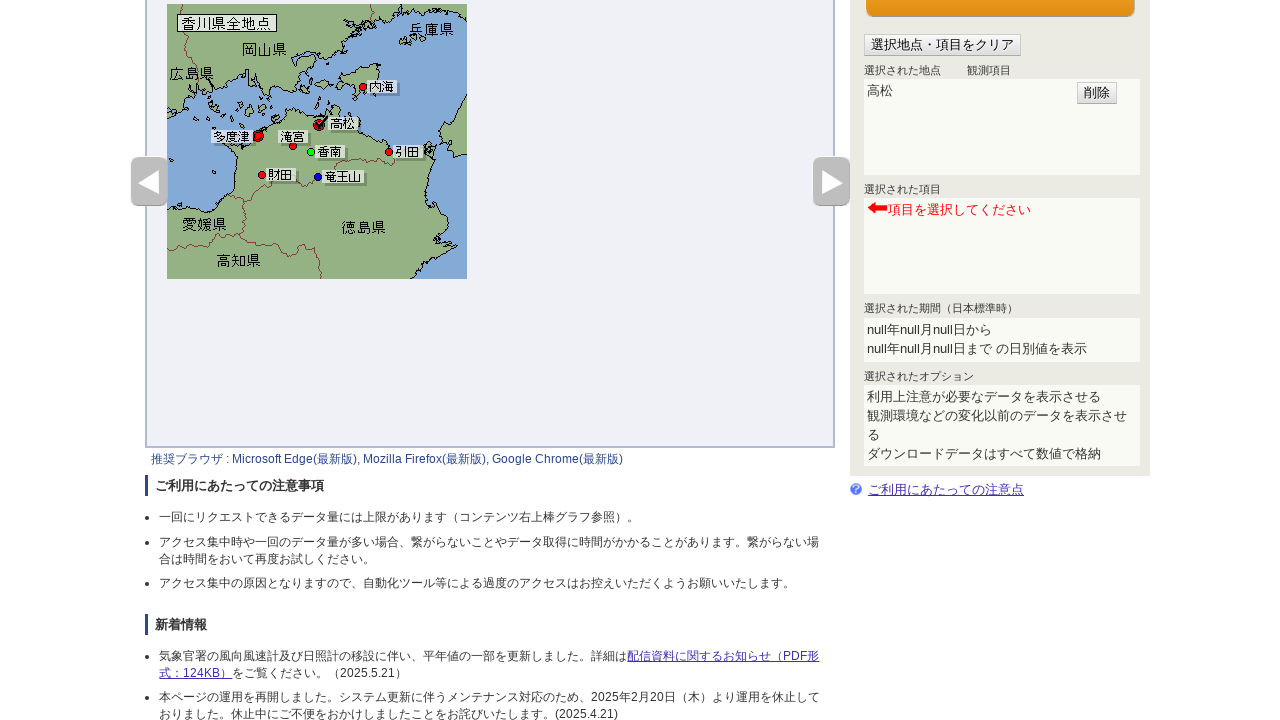

Clicked on 'Select Items' tab at (391, 337) on xpath=/html/body/div[1]/div[2]/div[1]/div[2]/div[1]/div/div[2]/div[1]/div[1]/img
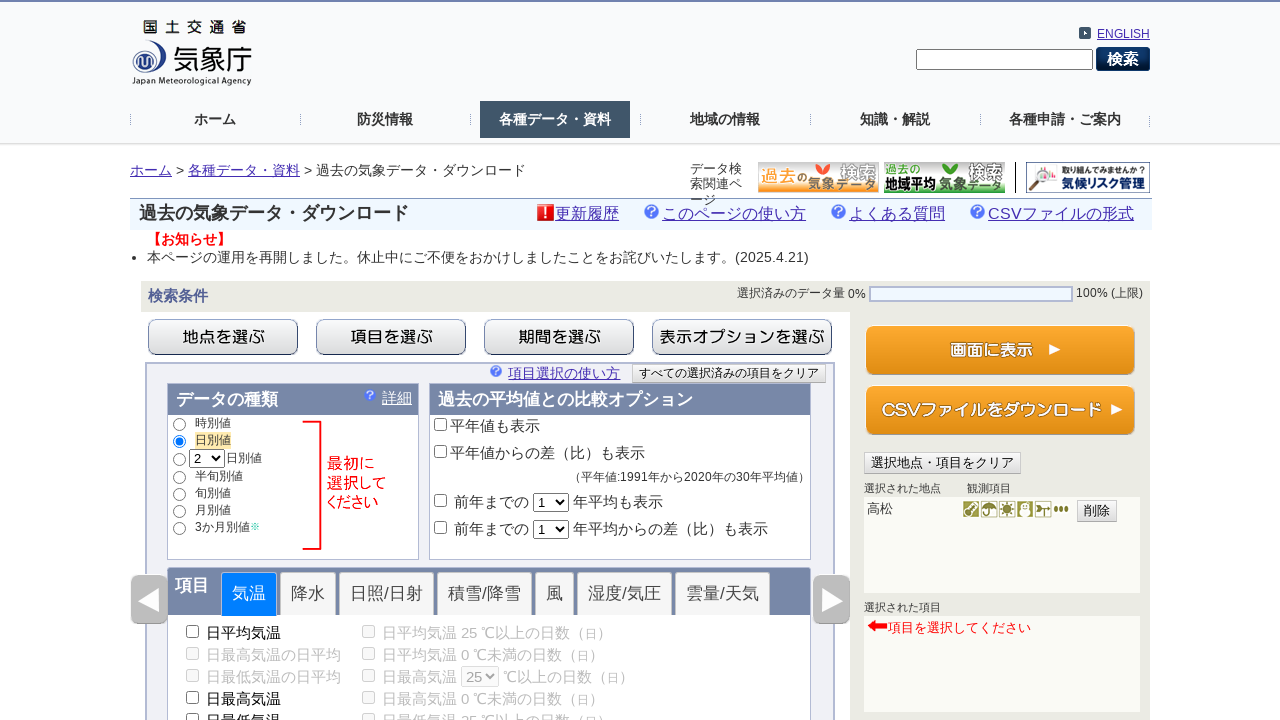

Waited for 'Sunshine/Solar Radiation' category to load
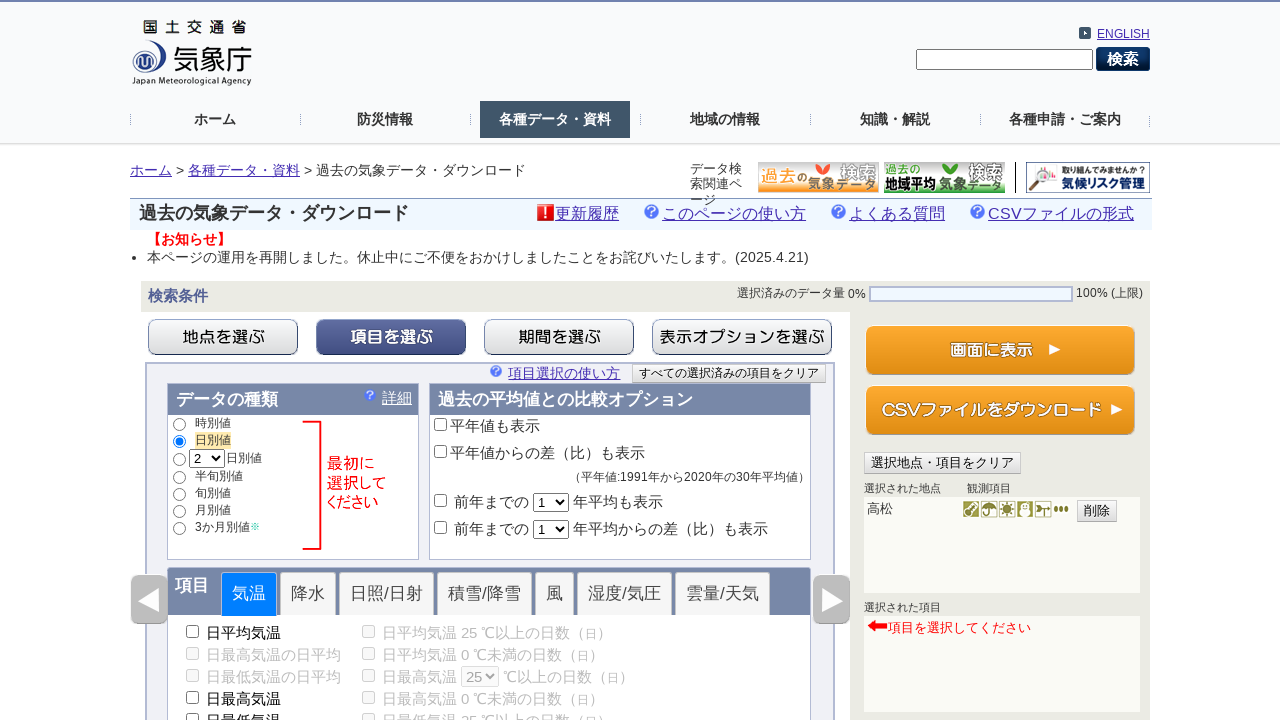

Clicked on 'Sunshine/Solar Radiation' category at (387, 594) on xpath=/html/body/div[1]/div[2]/div[1]/div[2]/div[1]/div/div[2]/div[1]/div[2]/div
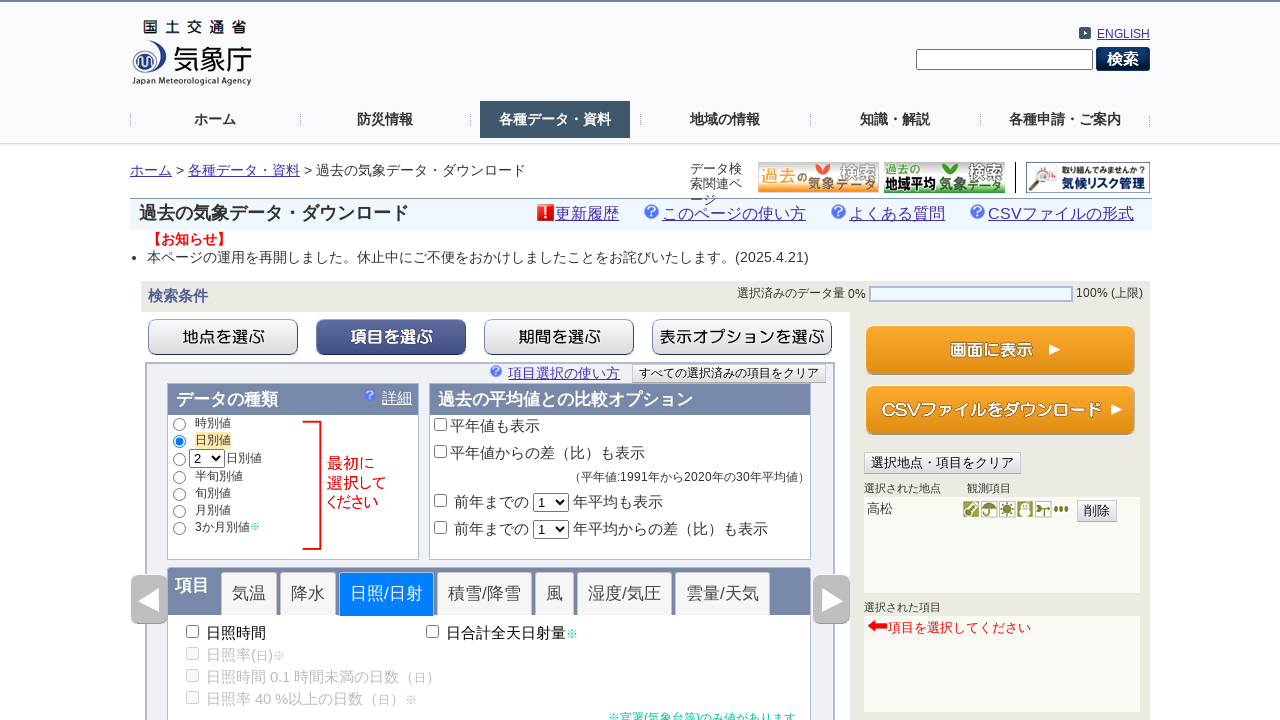

Waited for 'Daily total solar radiation' option to load
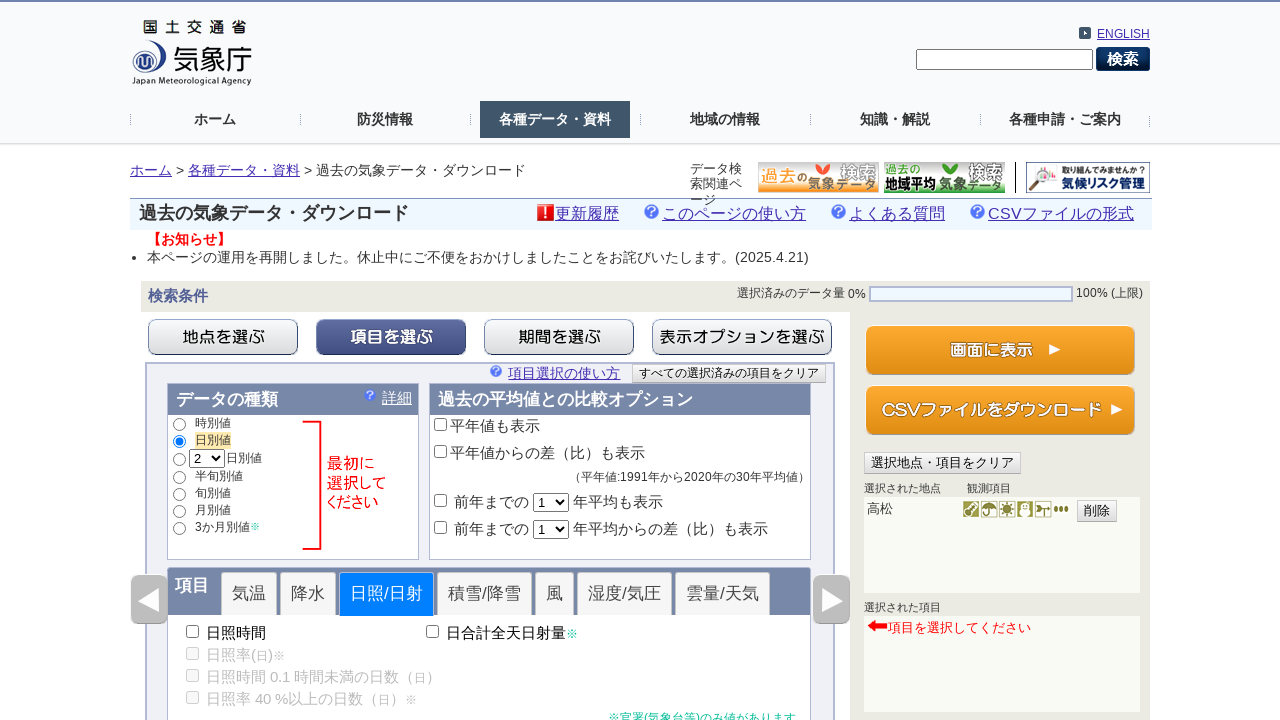

Selected 'Daily total solar radiation' data item at (502, 633) on xpath=/html/body/div[1]/div[2]/div[1]/div[2]/div[1]/div/div[2]/div[1]/div[2]/div
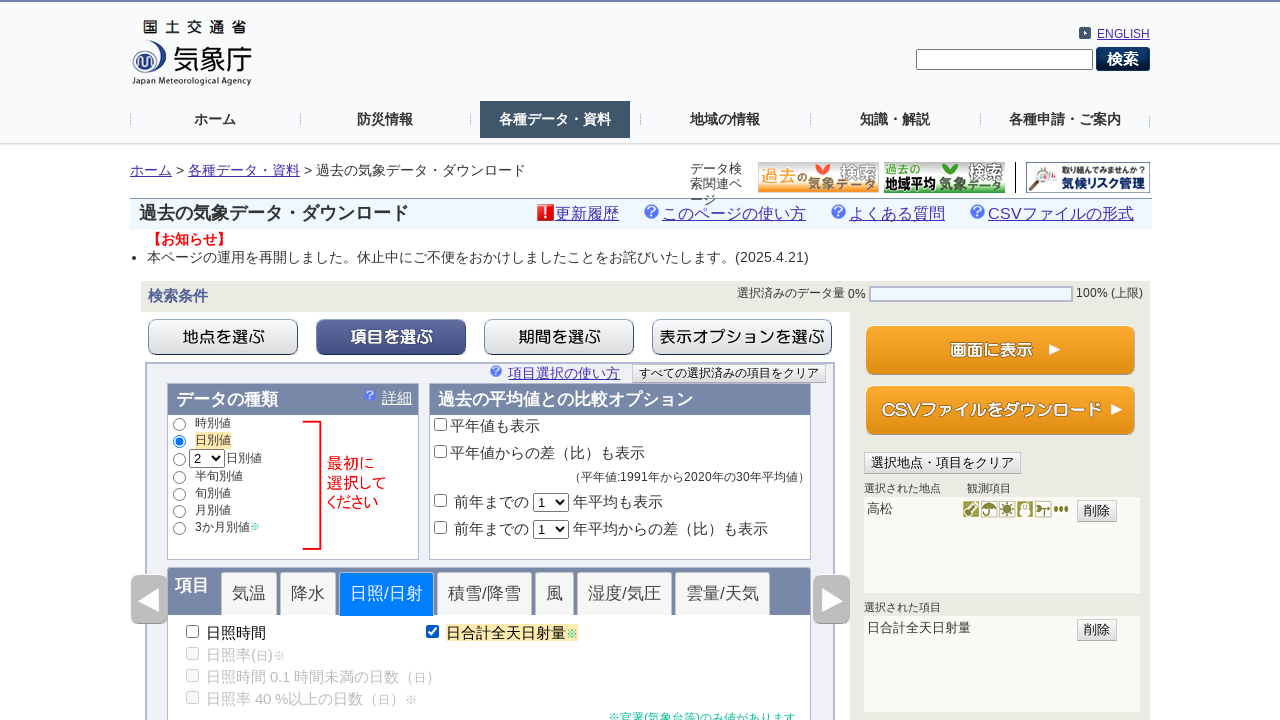

Clicked on 'Select Period' tab at (559, 337) on xpath=/html/body/div[1]/div[2]/div[1]/div[2]/div[1]/div/div[2]/div[1]/div[1]/img
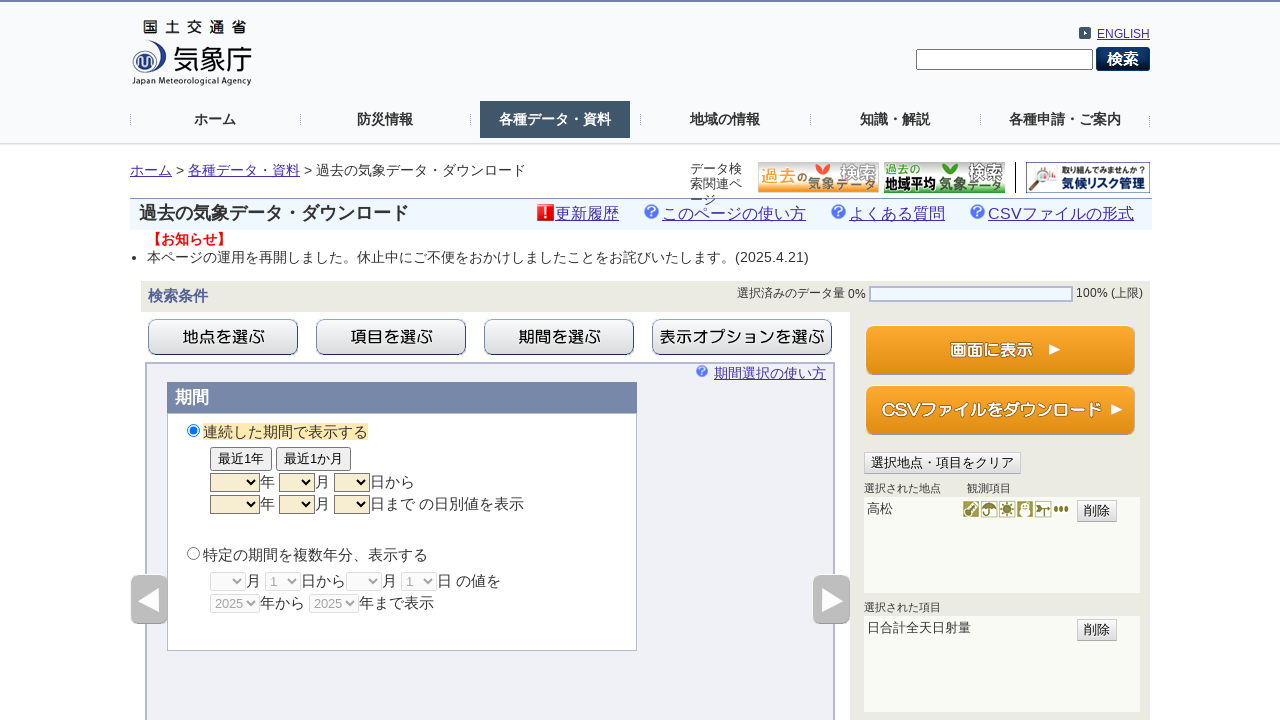

Waited for 'Last month' period option to load
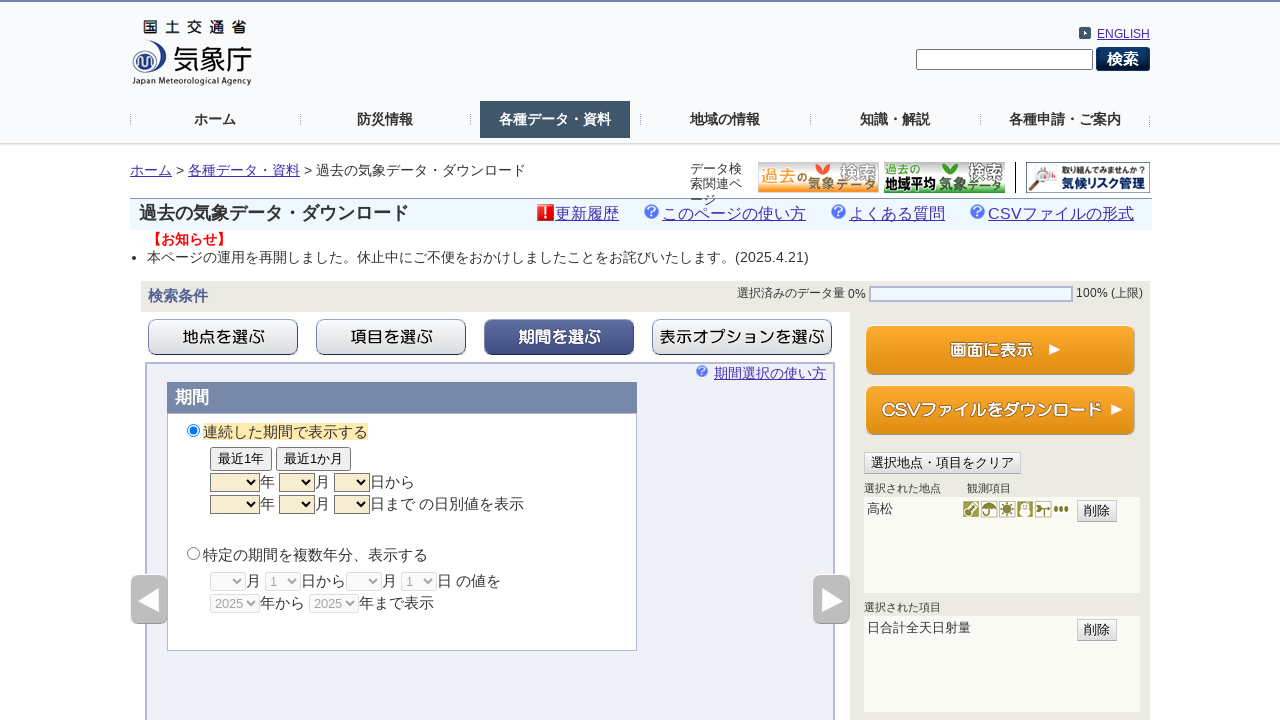

Selected 'Last month' as the time period at (314, 459) on xpath=/html/body/div[1]/div[2]/div[1]/div[2]/div[1]/div/div[2]/div[1]/div[2]/div
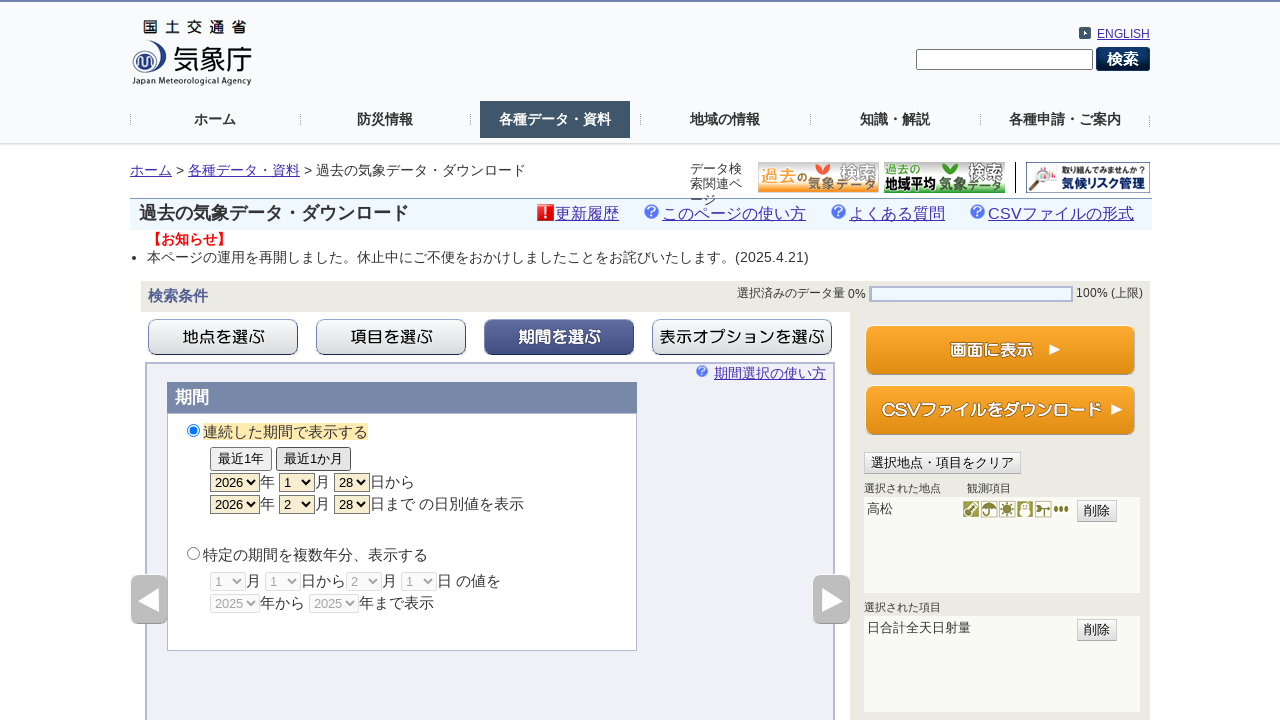

Clicked 'Display' button to show results at (1000, 350) on xpath=/html/body/div[1]/div[2]/div[1]/div[2]/div[1]/div/div[2]/div[2]/div/div/di
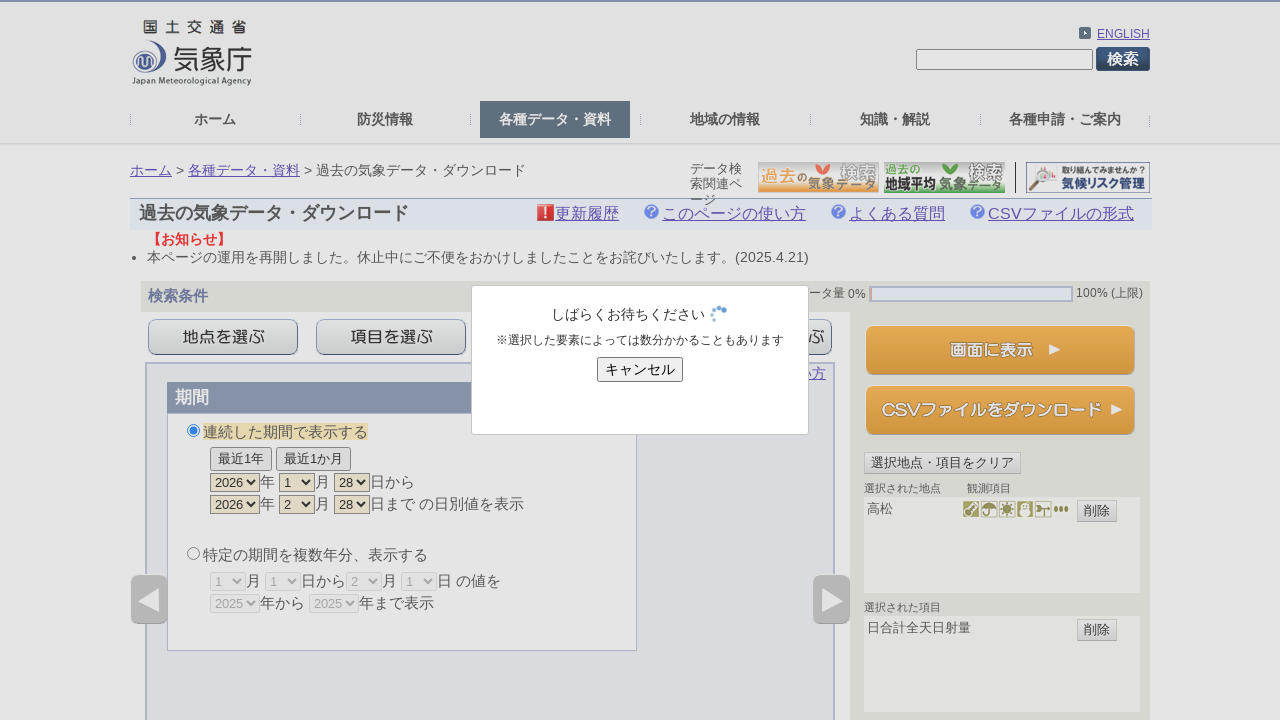

Results loaded successfully showing daily total solar radiation data for Takamatsu (last month)
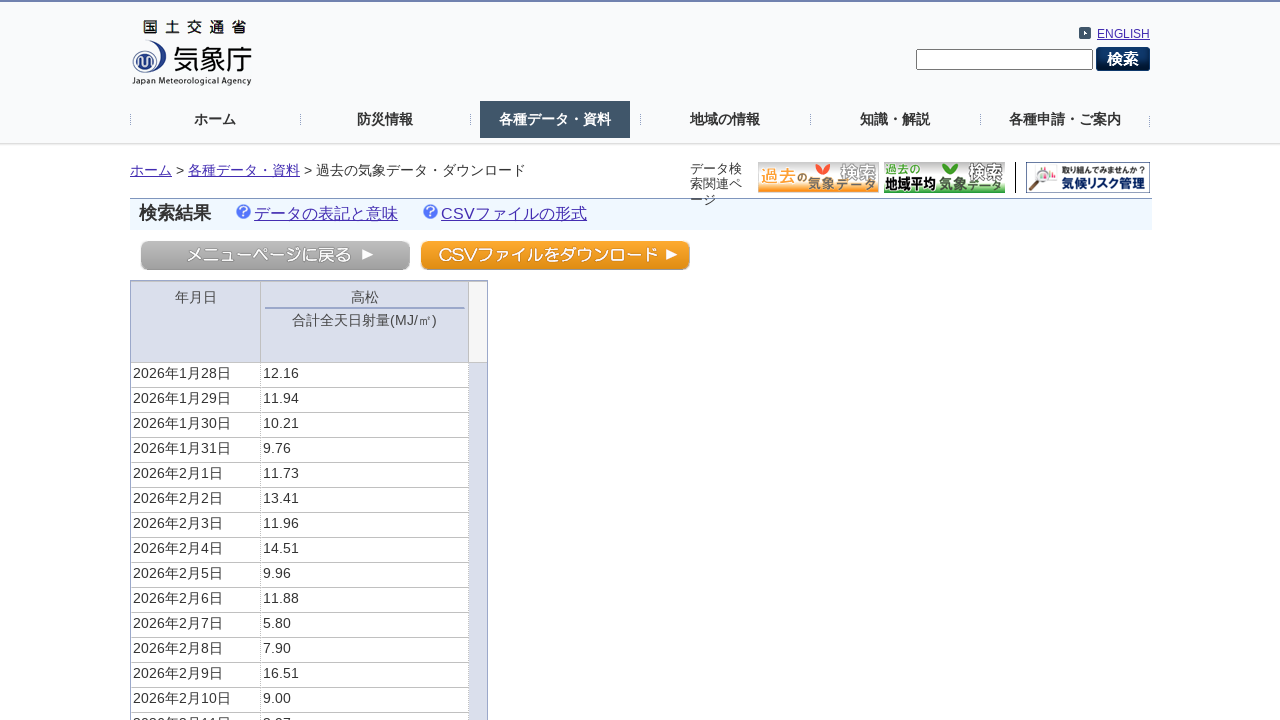

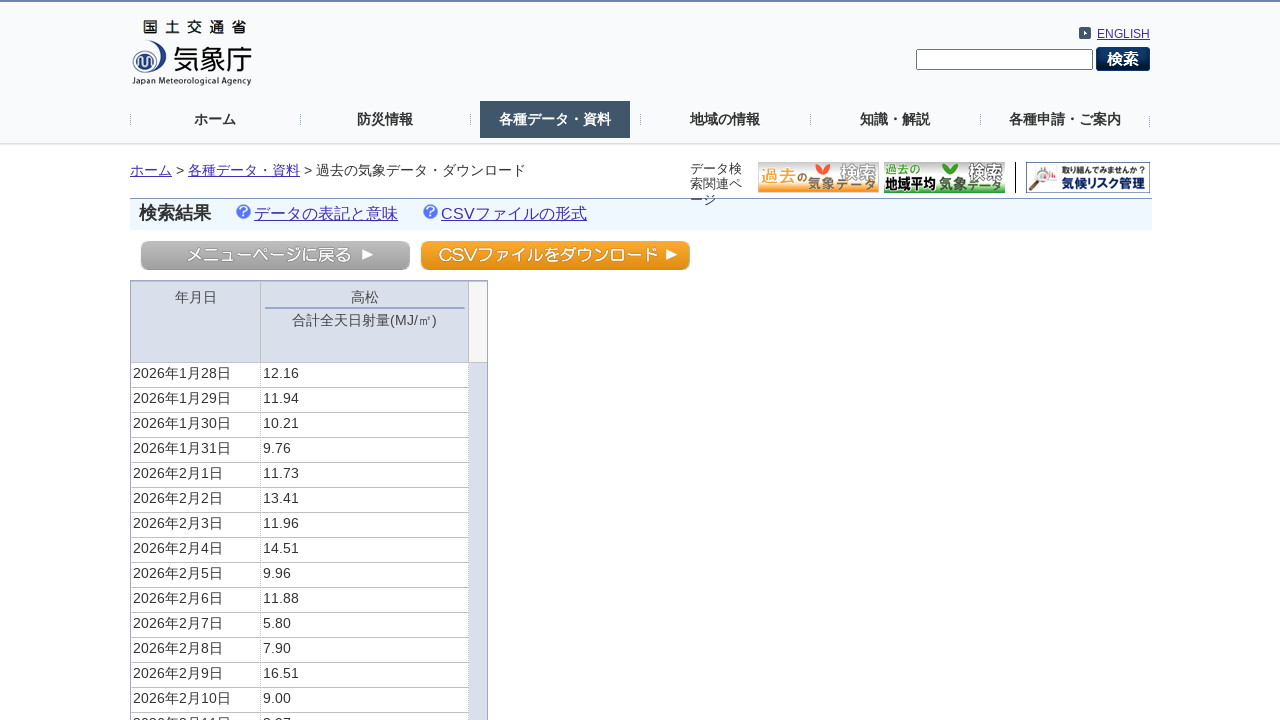